Navigates to Vivo India homepage and verifies the page loads by checking the title, then tests window maximize and minimize operations.

Starting URL: https://www.vivo.com/in

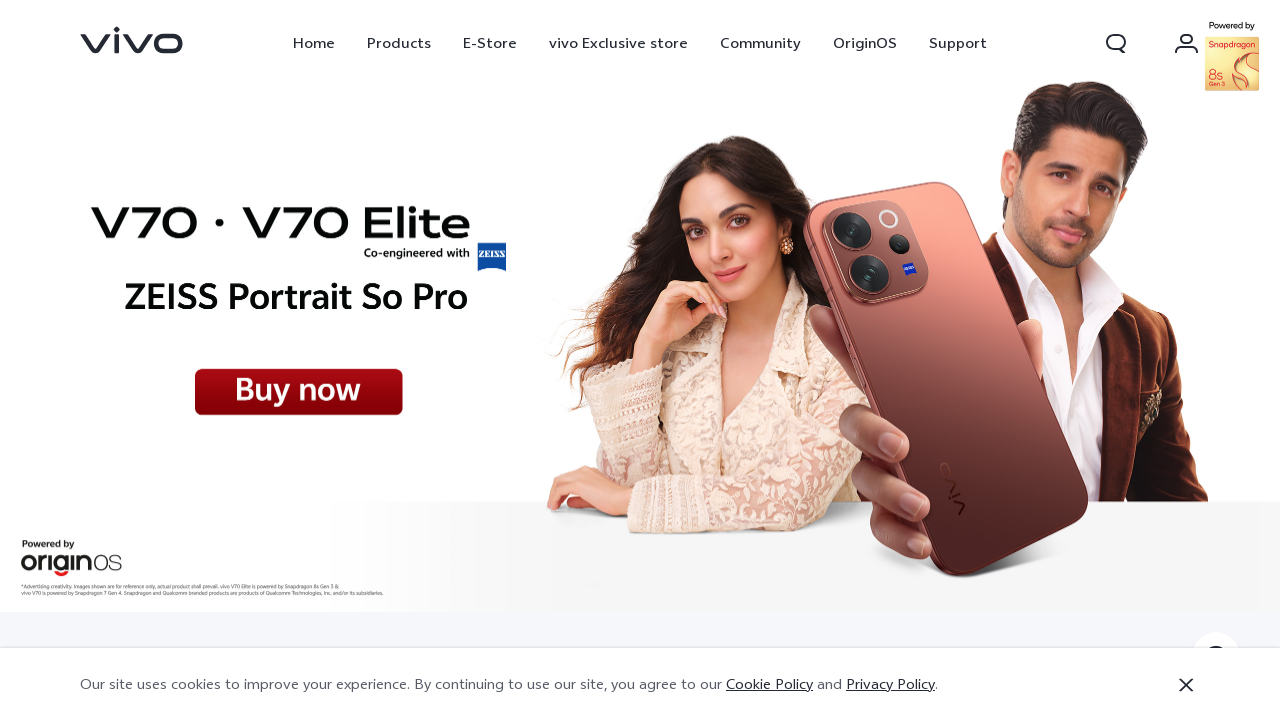

Retrieved page title from Vivo India homepage
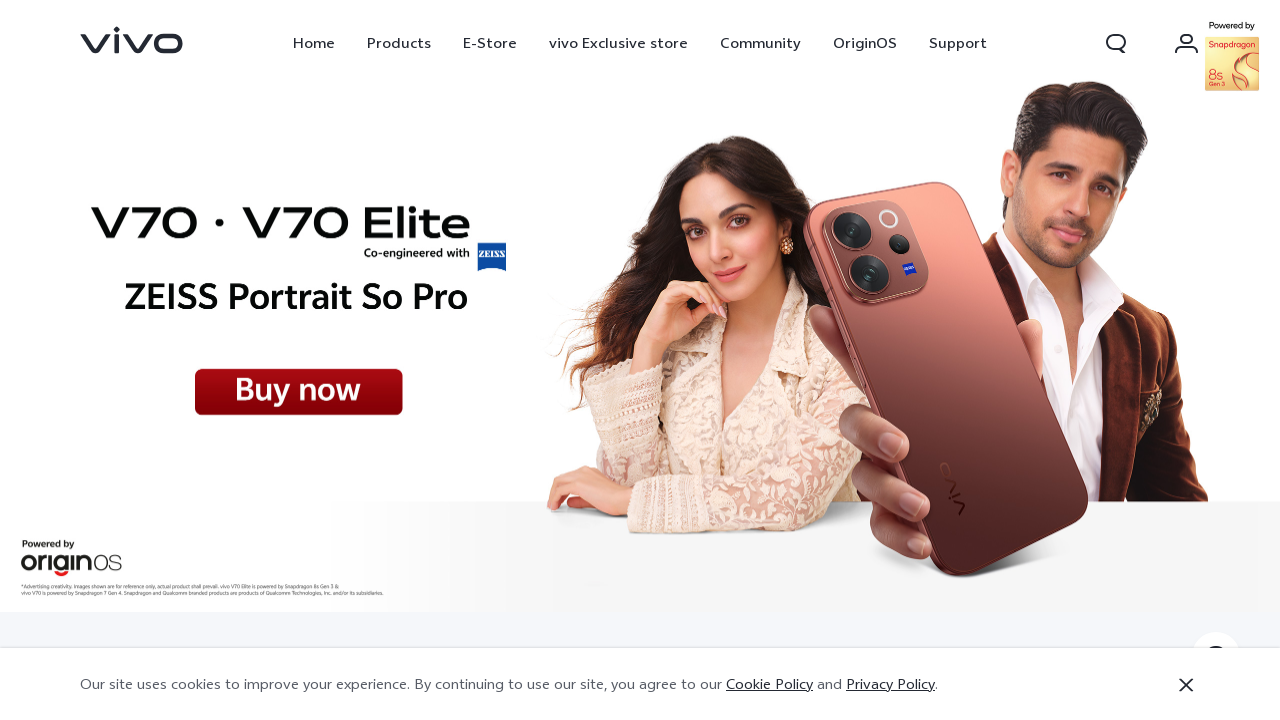

Retrieved current URL
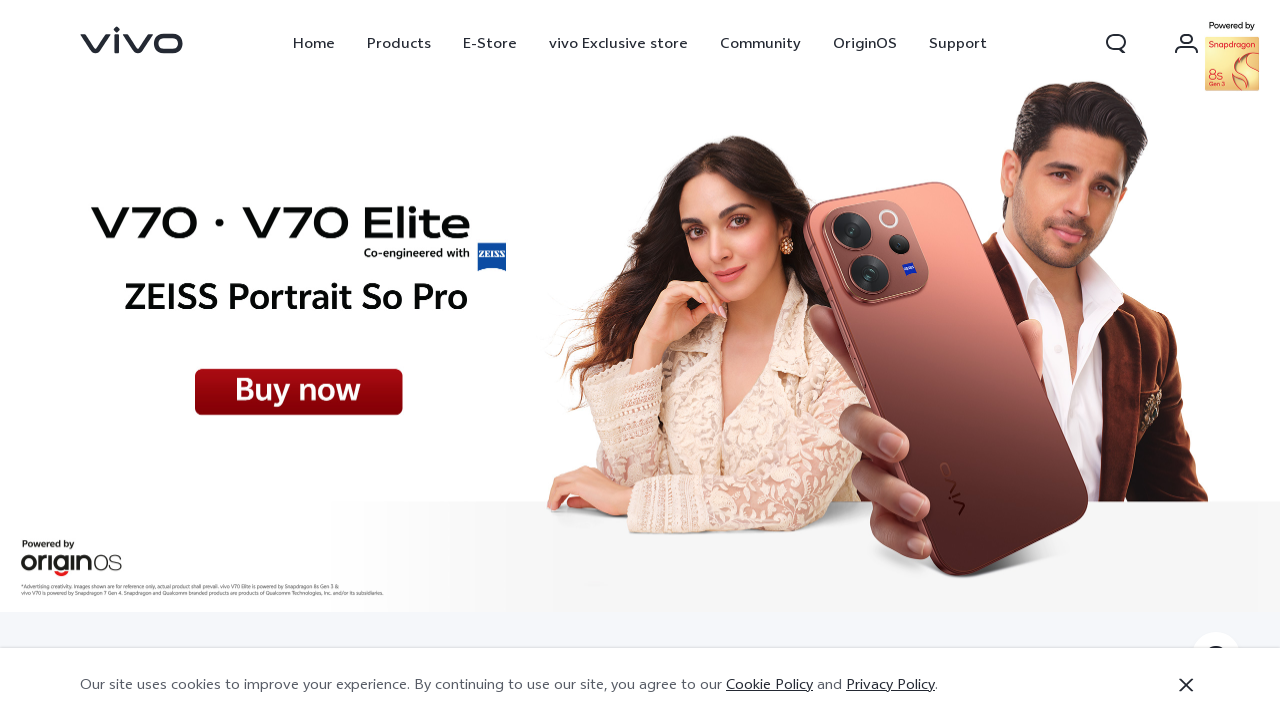

Maximized browser window to 1920x1080
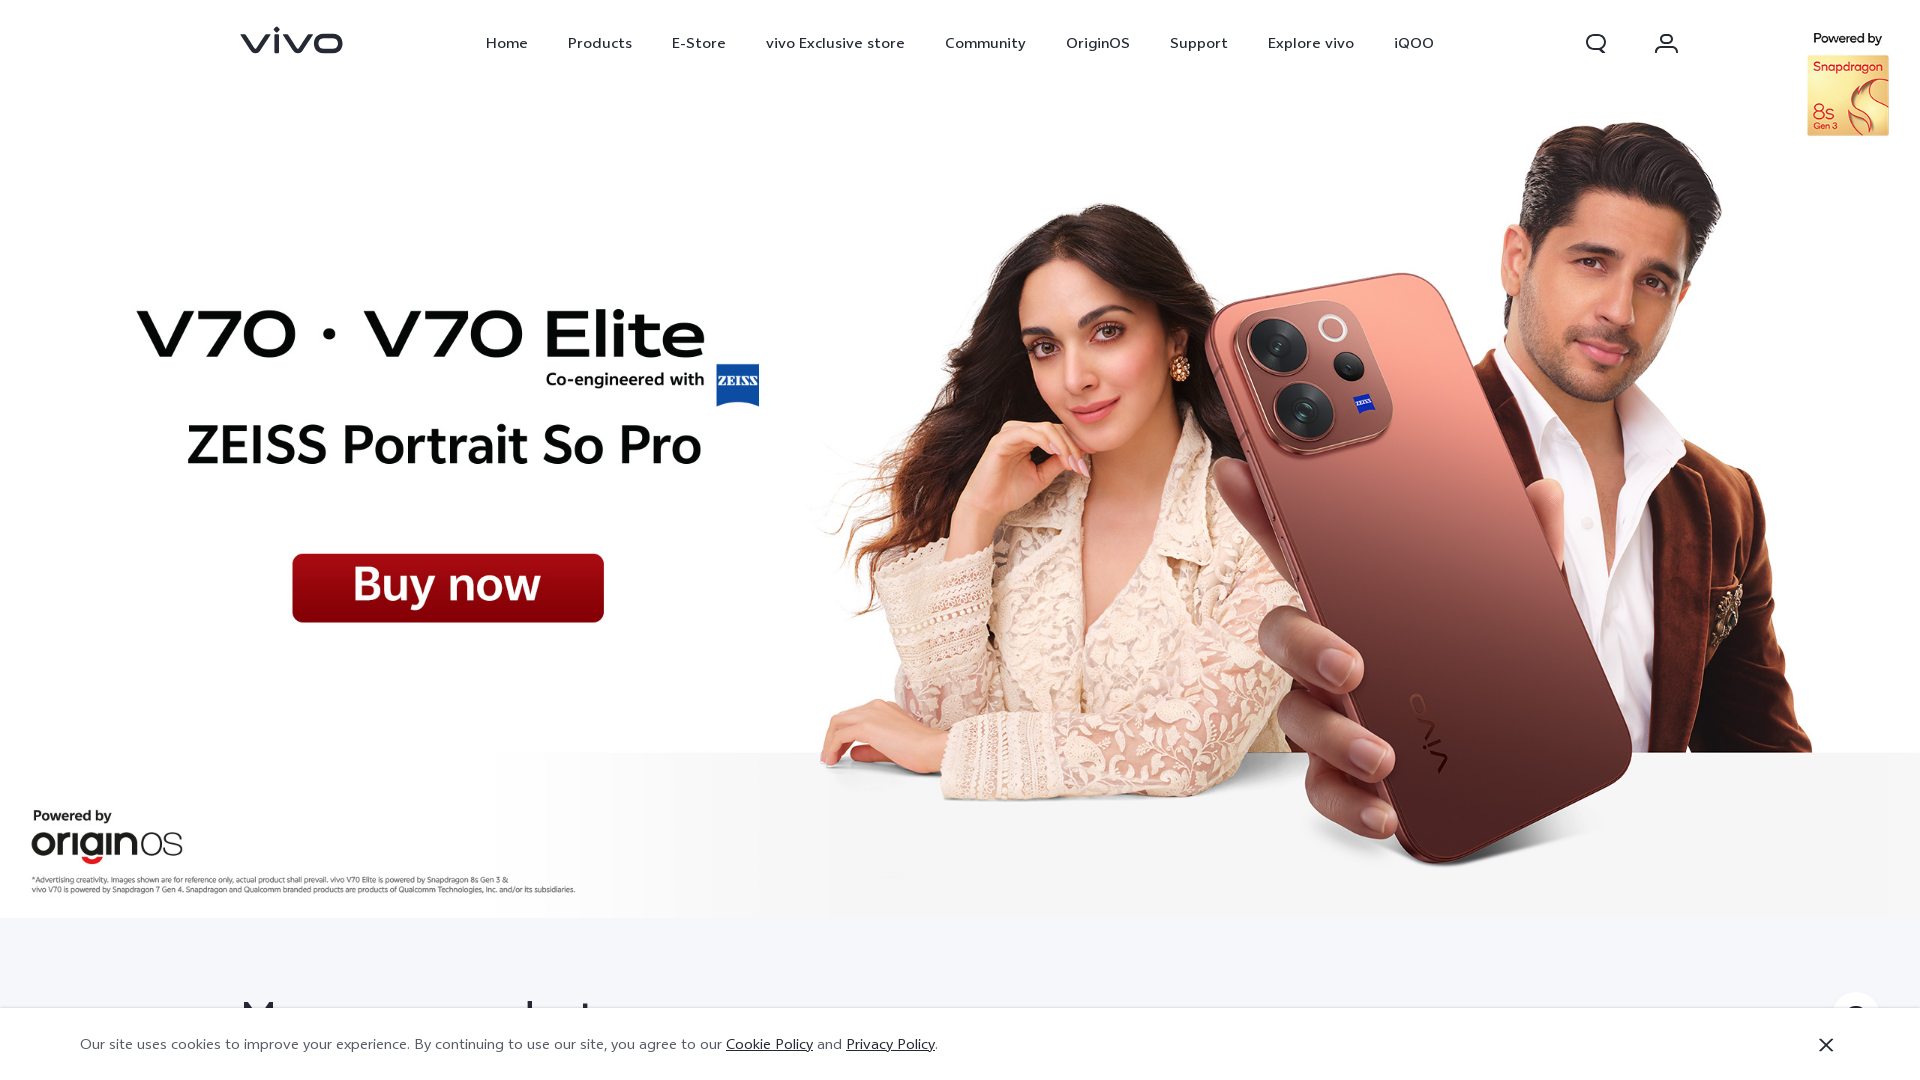

Waited for 3 seconds
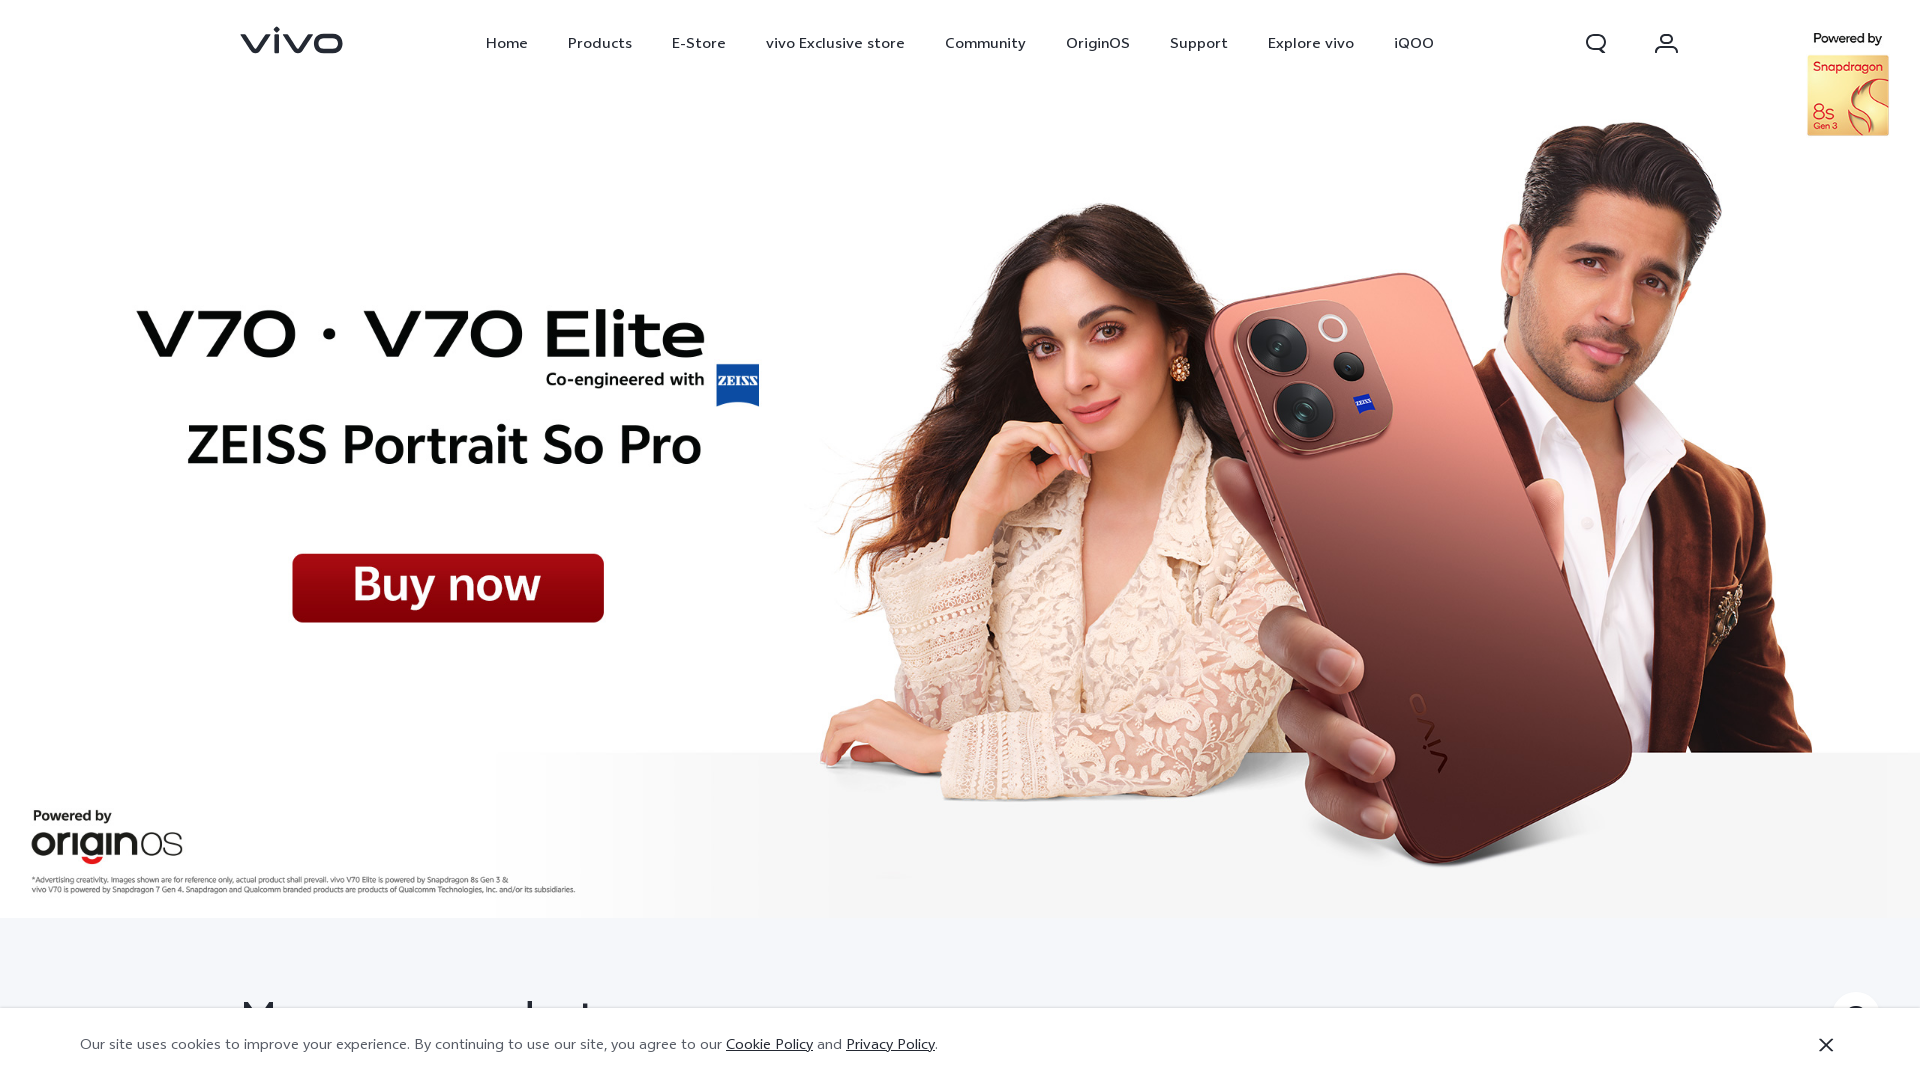

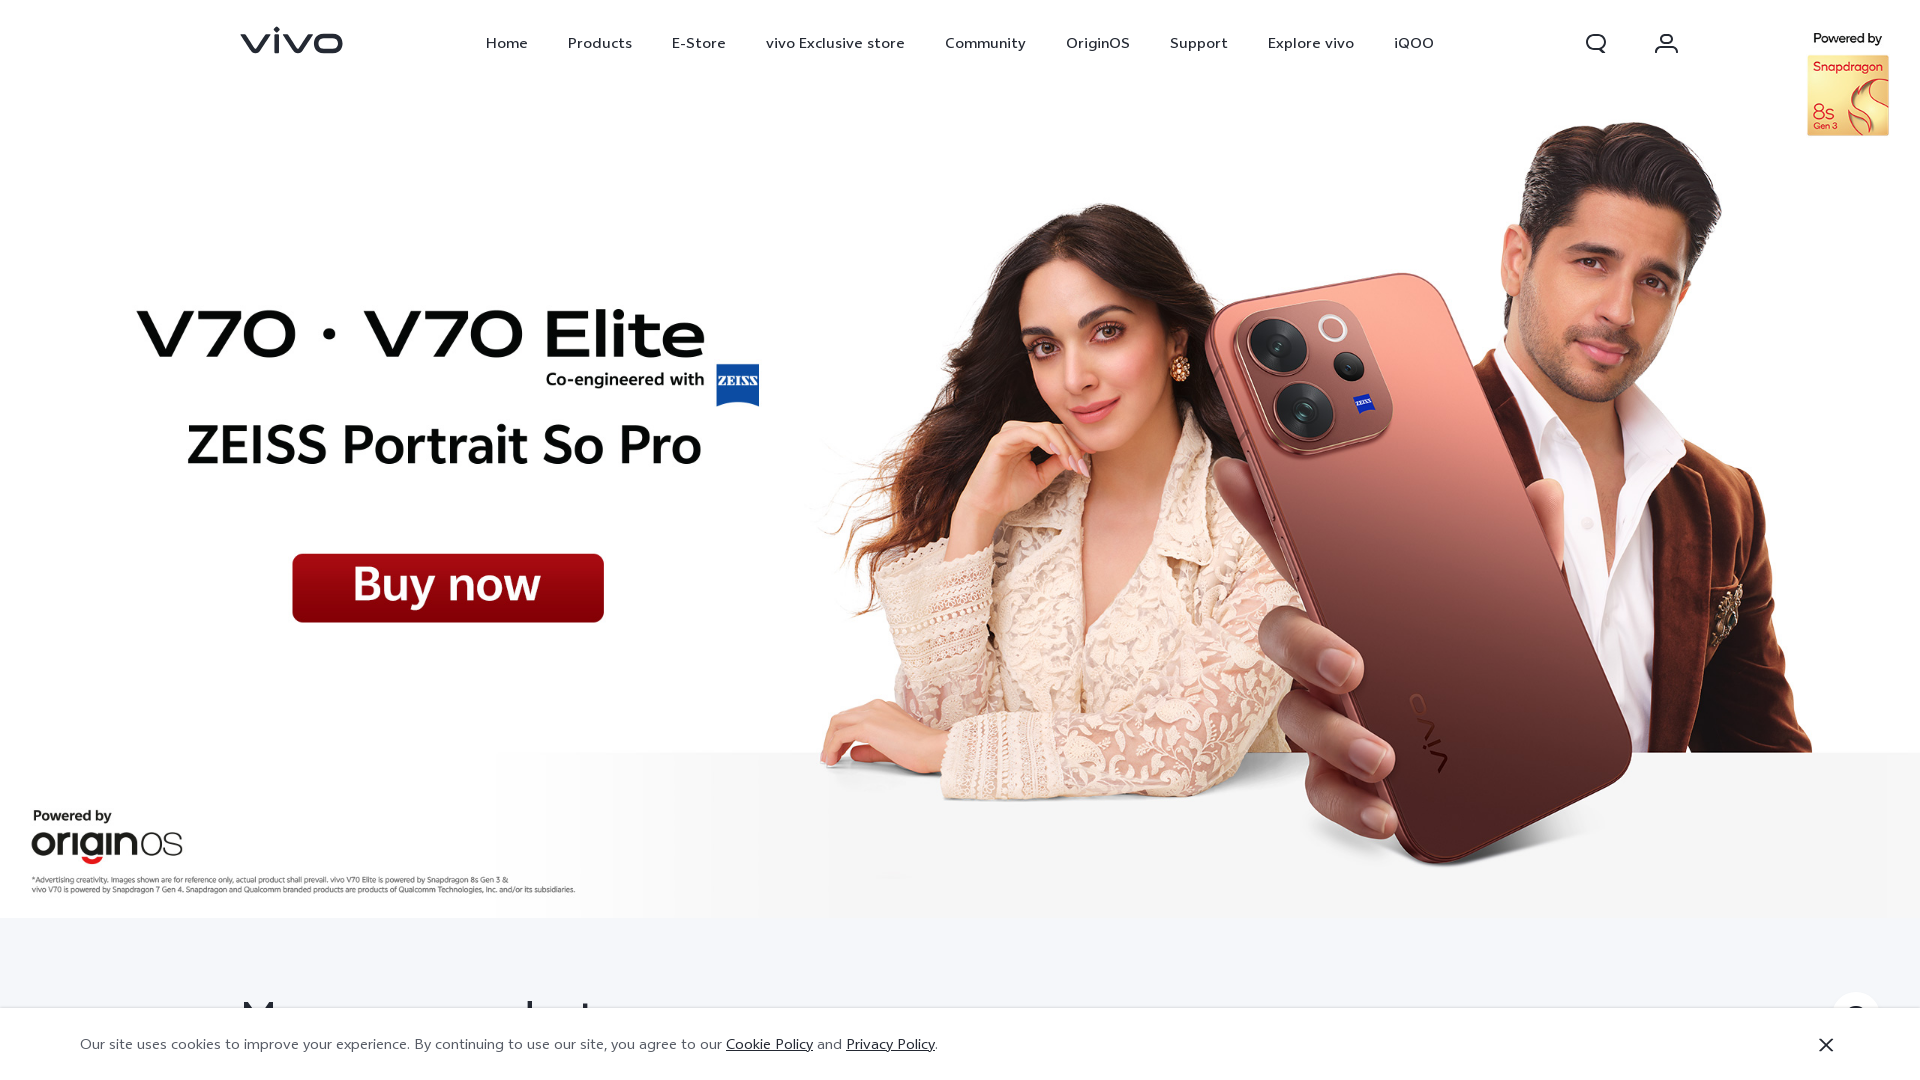